Tests finding and clicking a link by its text content (calculated value "224592"), then fills out a form with first name, last name, city, and country fields before submitting.

Starting URL: http://suninjuly.github.io/find_link_text

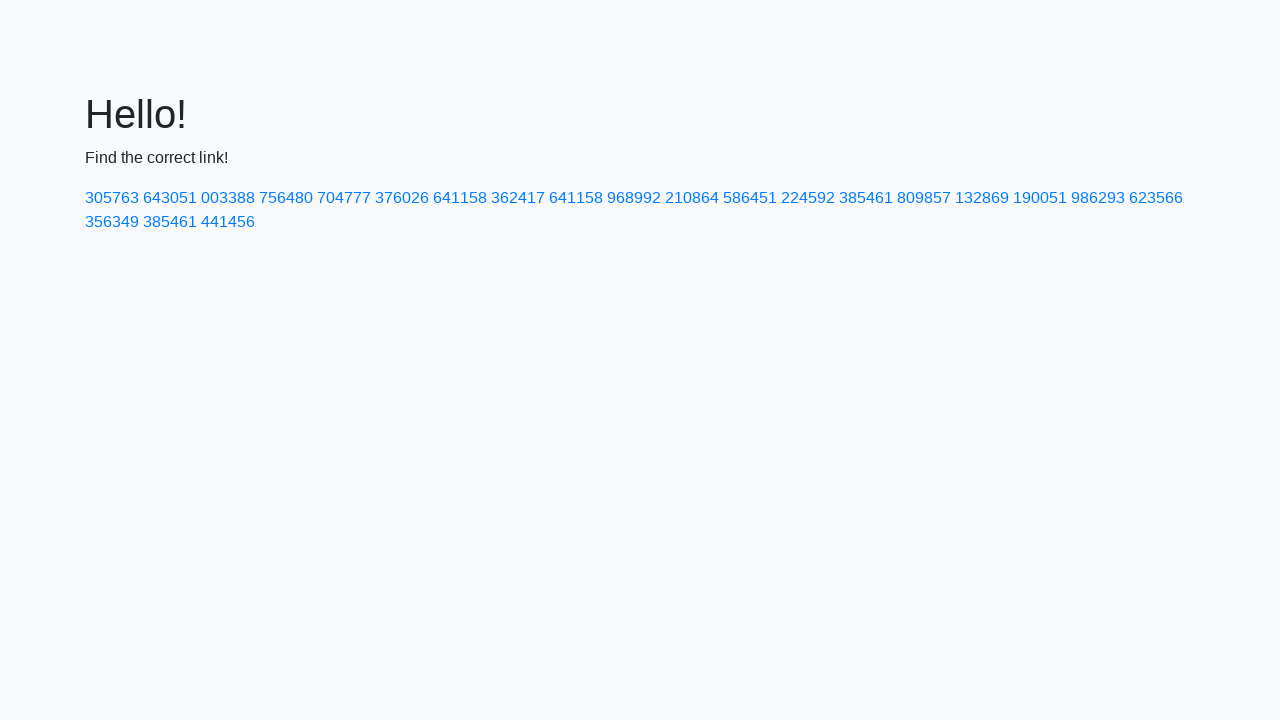

Clicked link with text '224592' at (808, 198) on a:text('224592')
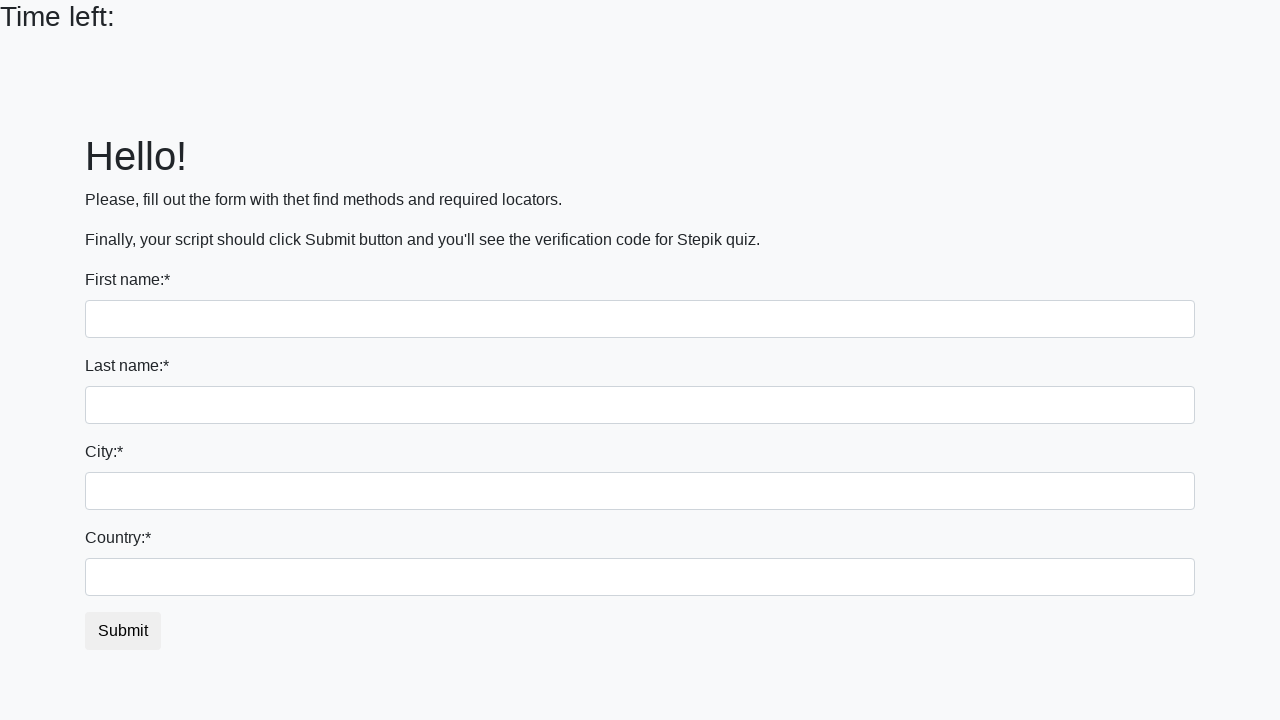

Filled first name field with 'Ivan' on input
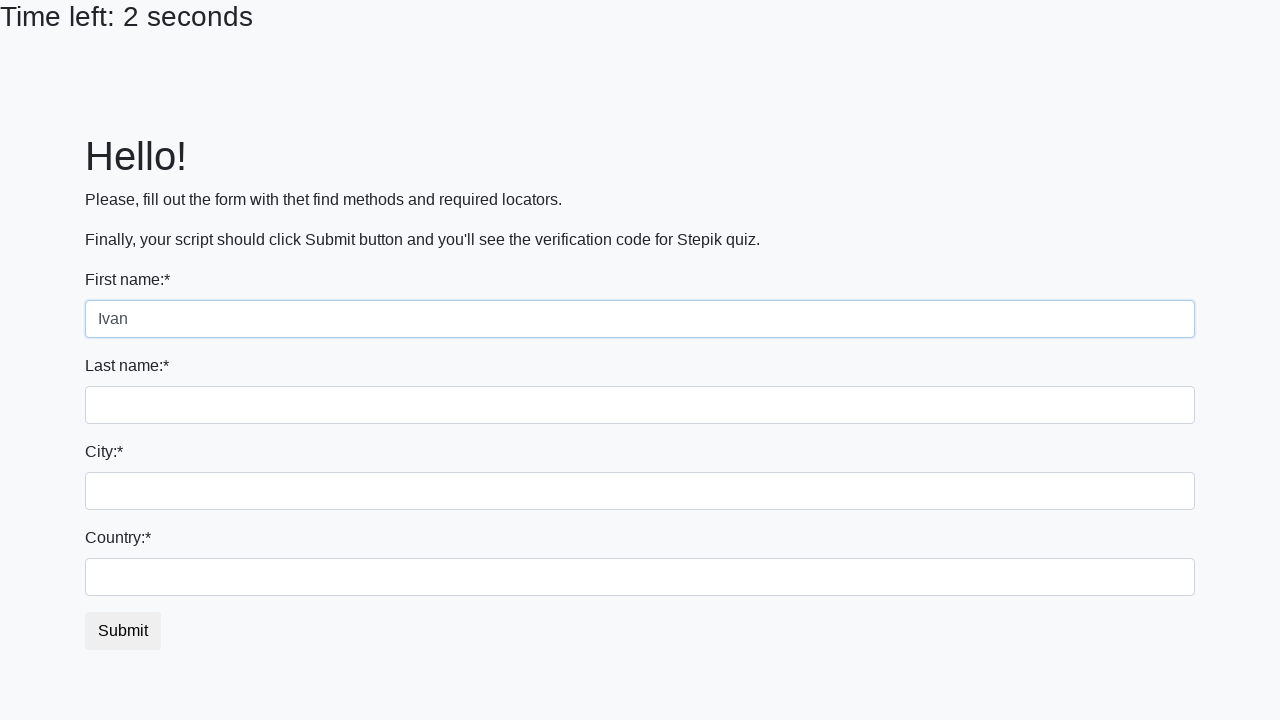

Filled last name field with 'Petrov' on input[name='last_name']
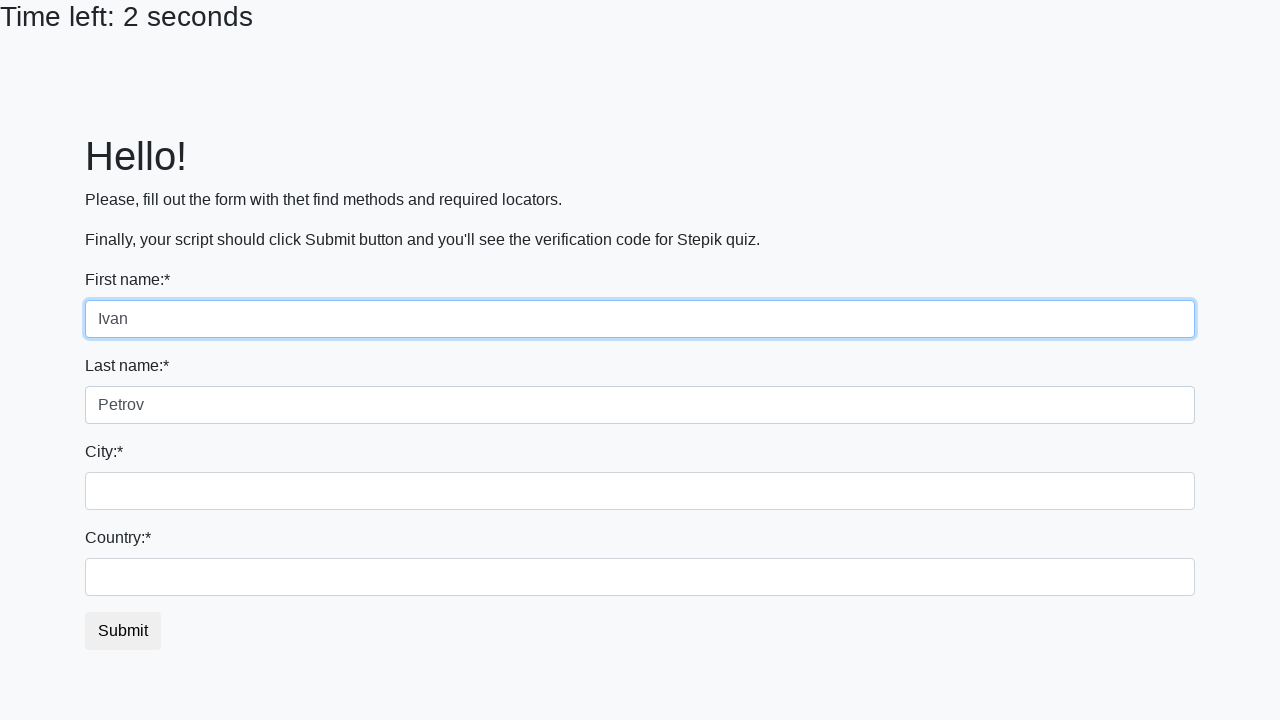

Filled city field with 'Smolensk' on .city
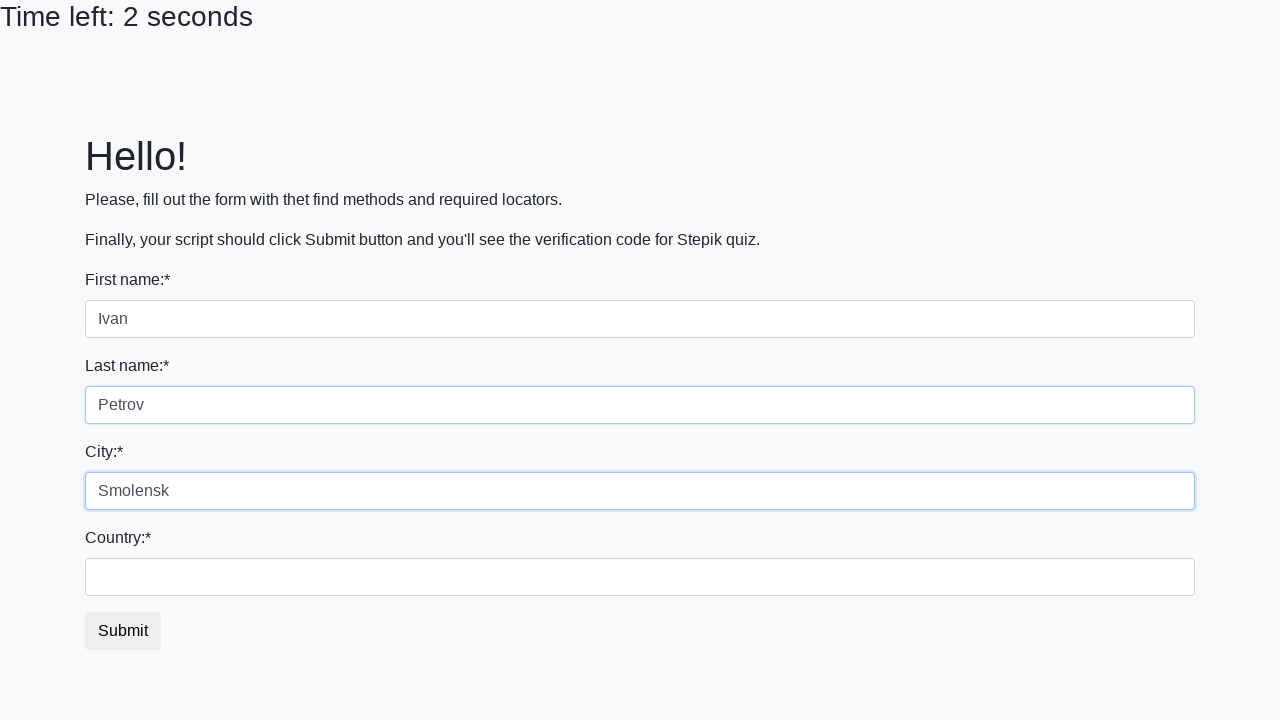

Filled country field with 'Russia' on #country
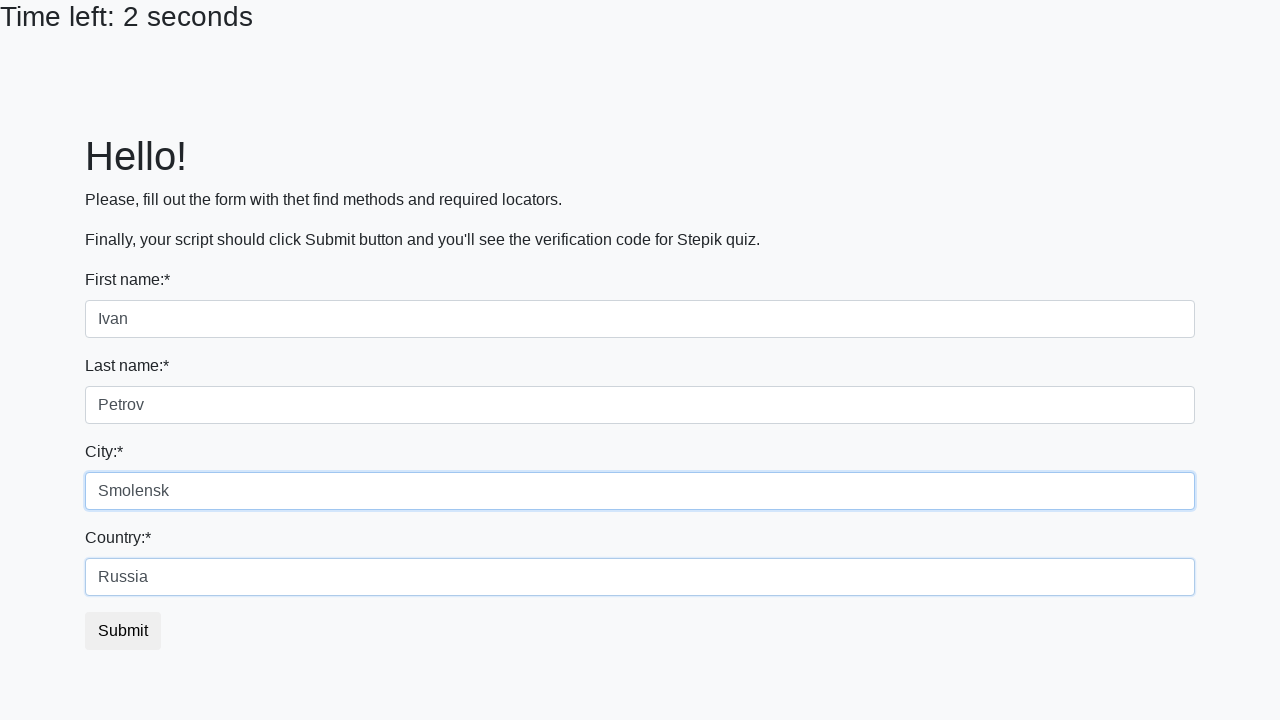

Clicked submit button at (123, 631) on .btn
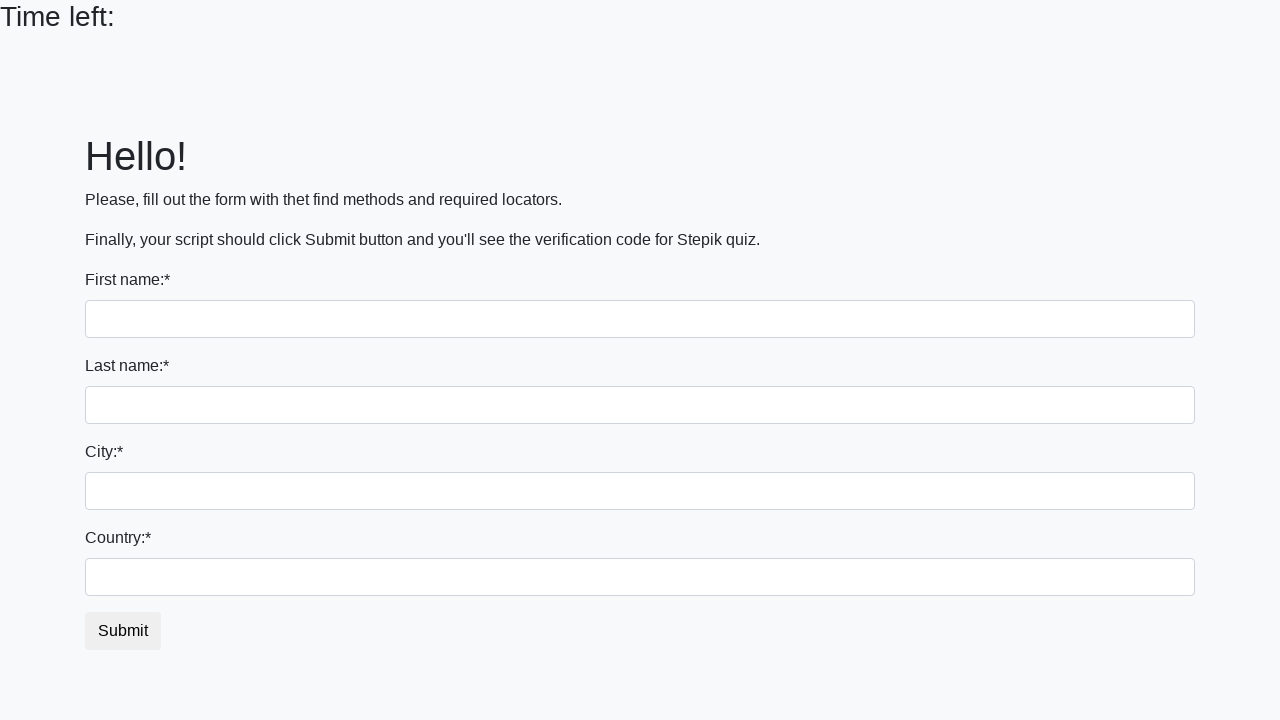

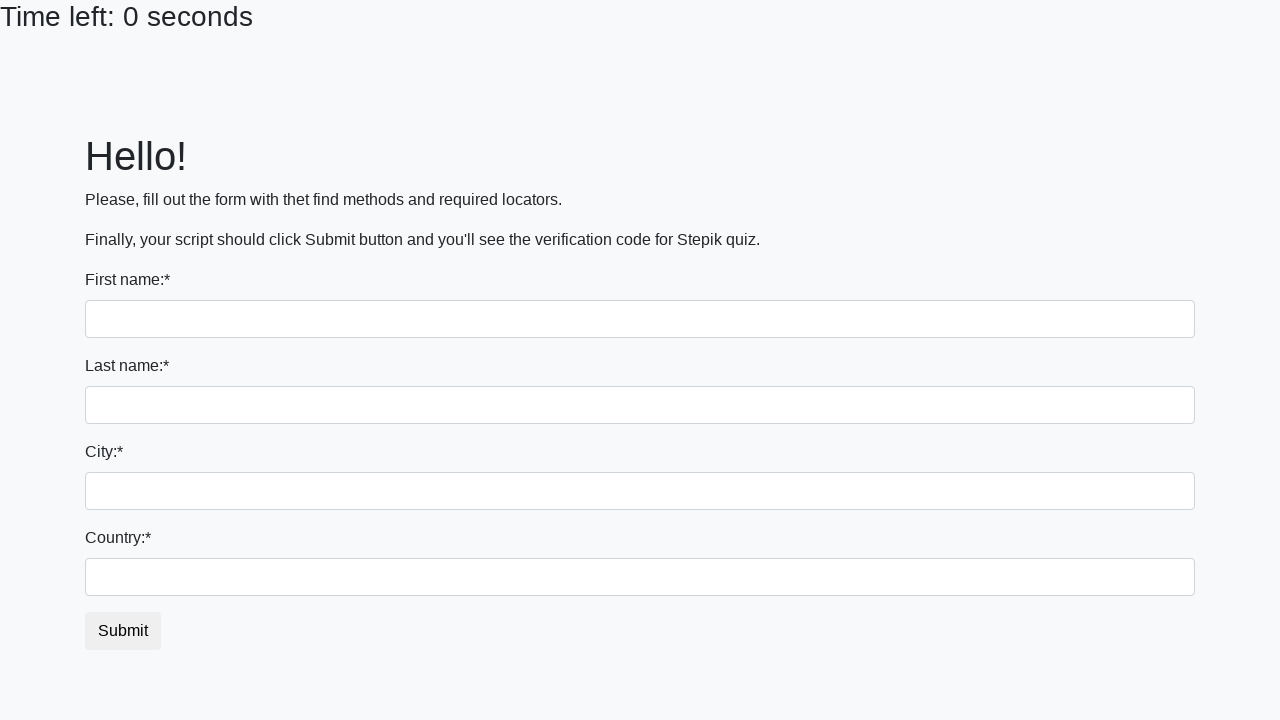